Navigates to a Selenium practice e-commerce page and scrolls to the bottom of the page

Starting URL: https://rahulshettyacademy.com/seleniumPractise/#/

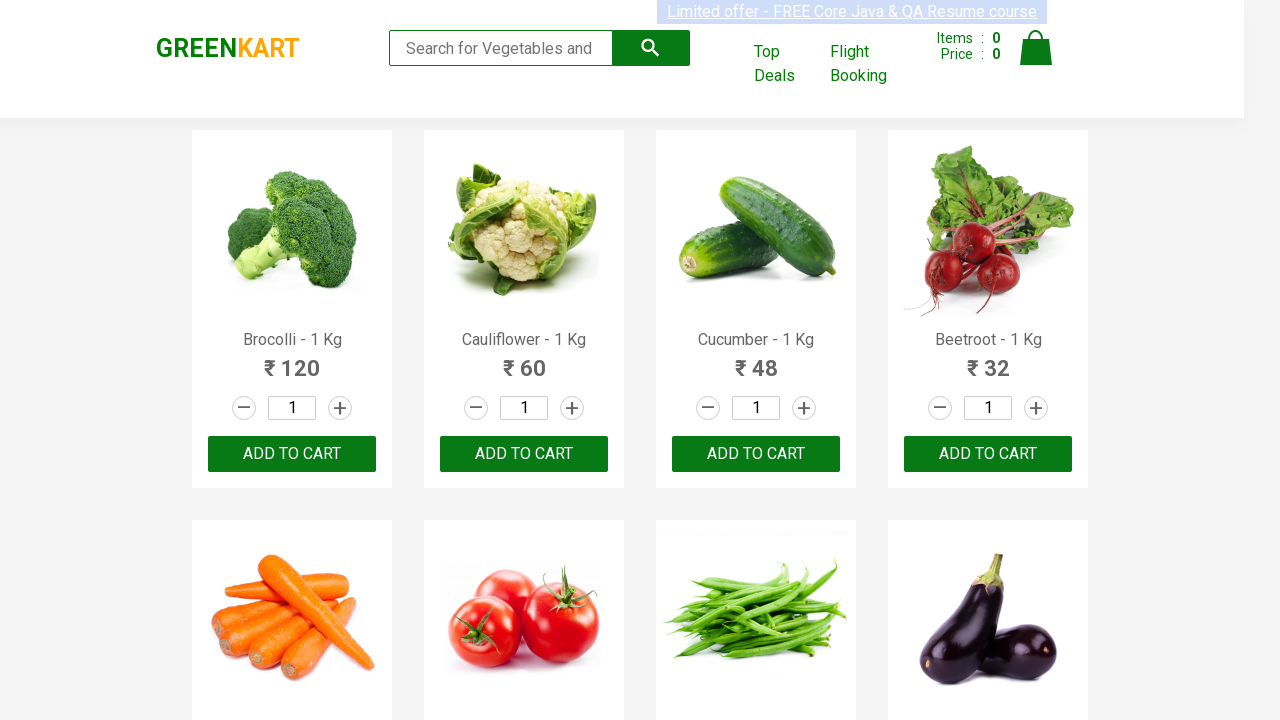

Navigated to Selenium practice e-commerce page
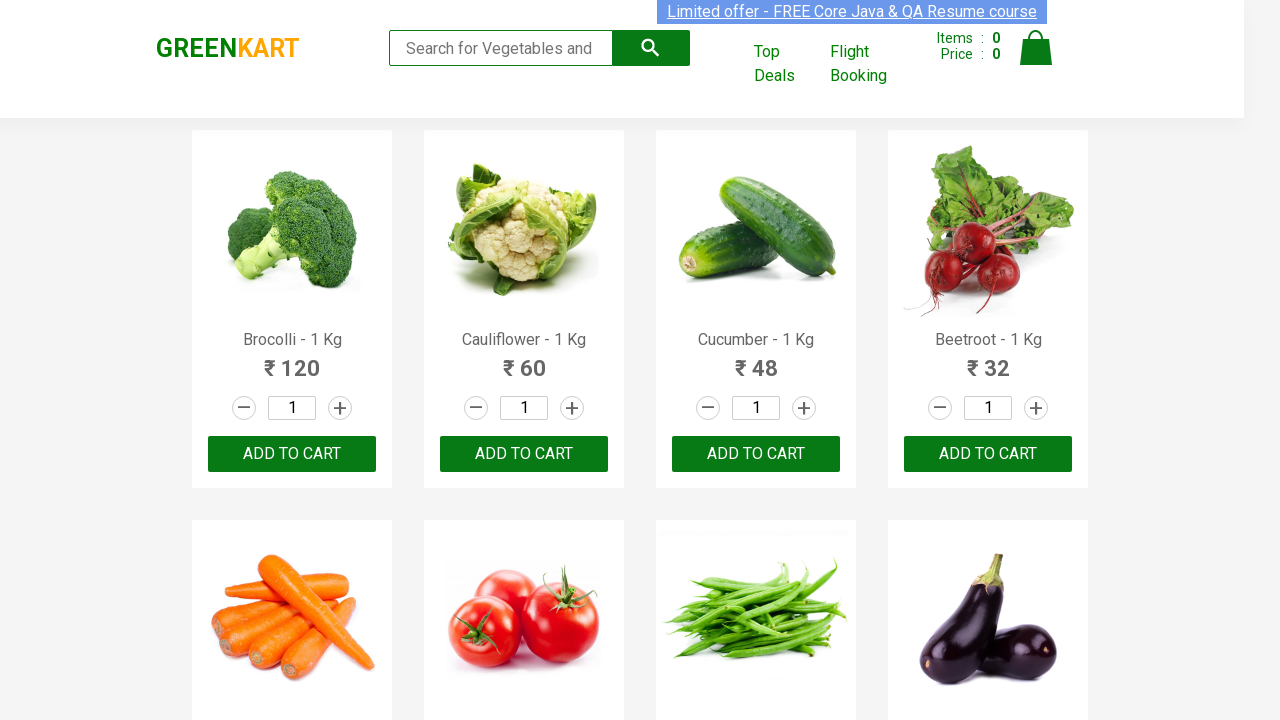

Scrolled to the bottom of the page
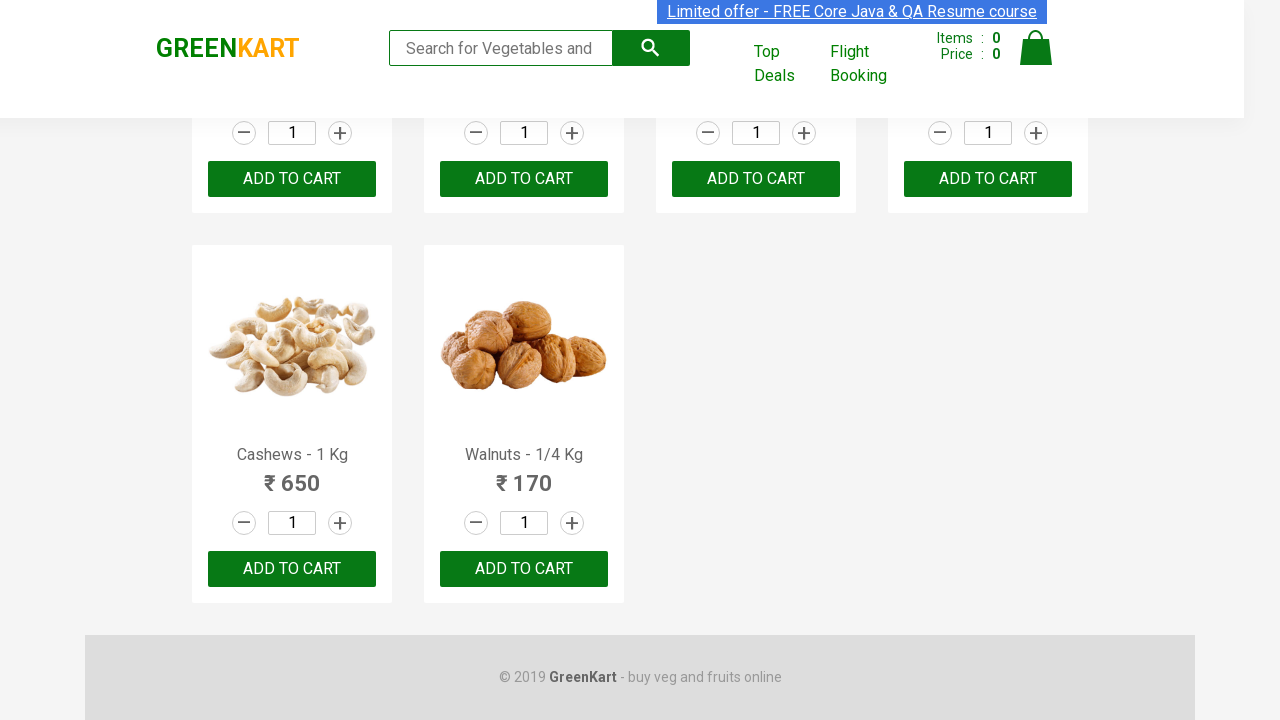

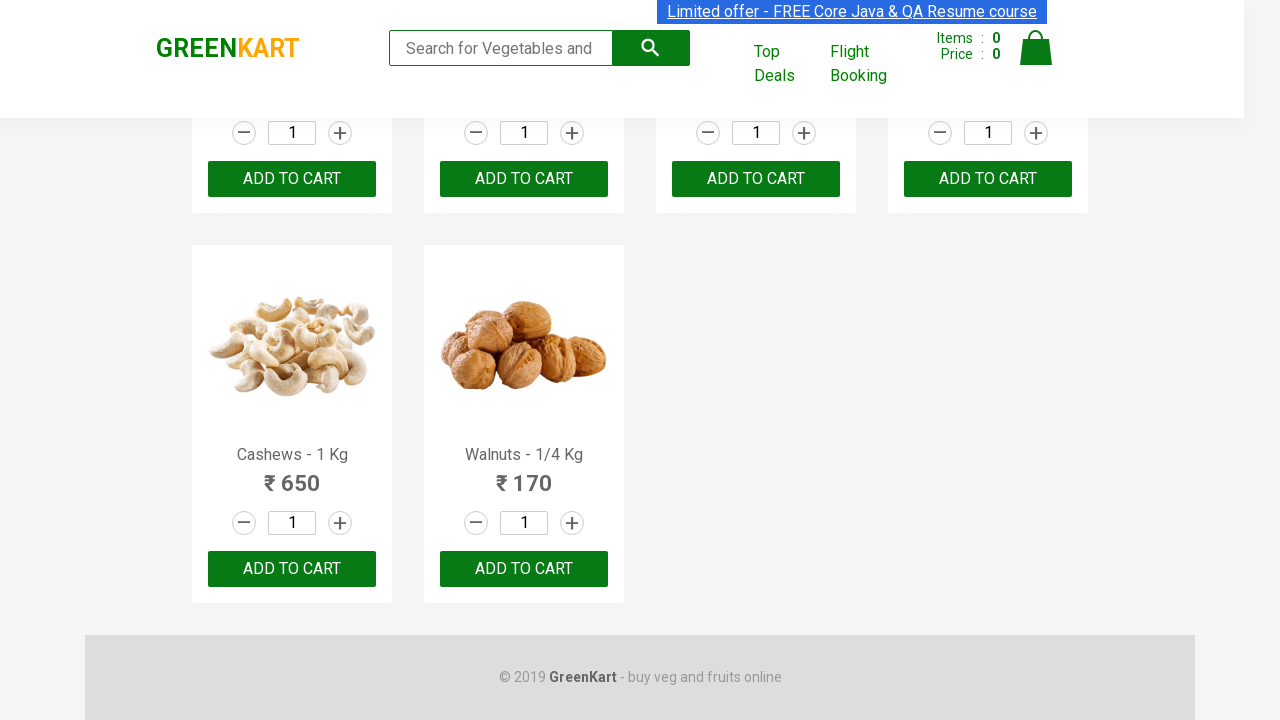